Tests element highlighting functionality by navigating to a page with a large DOM, finding a specific element by ID, and applying a visual highlight style (red dashed border) to it using JavaScript execution.

Starting URL: http://the-internet.herokuapp.com/large

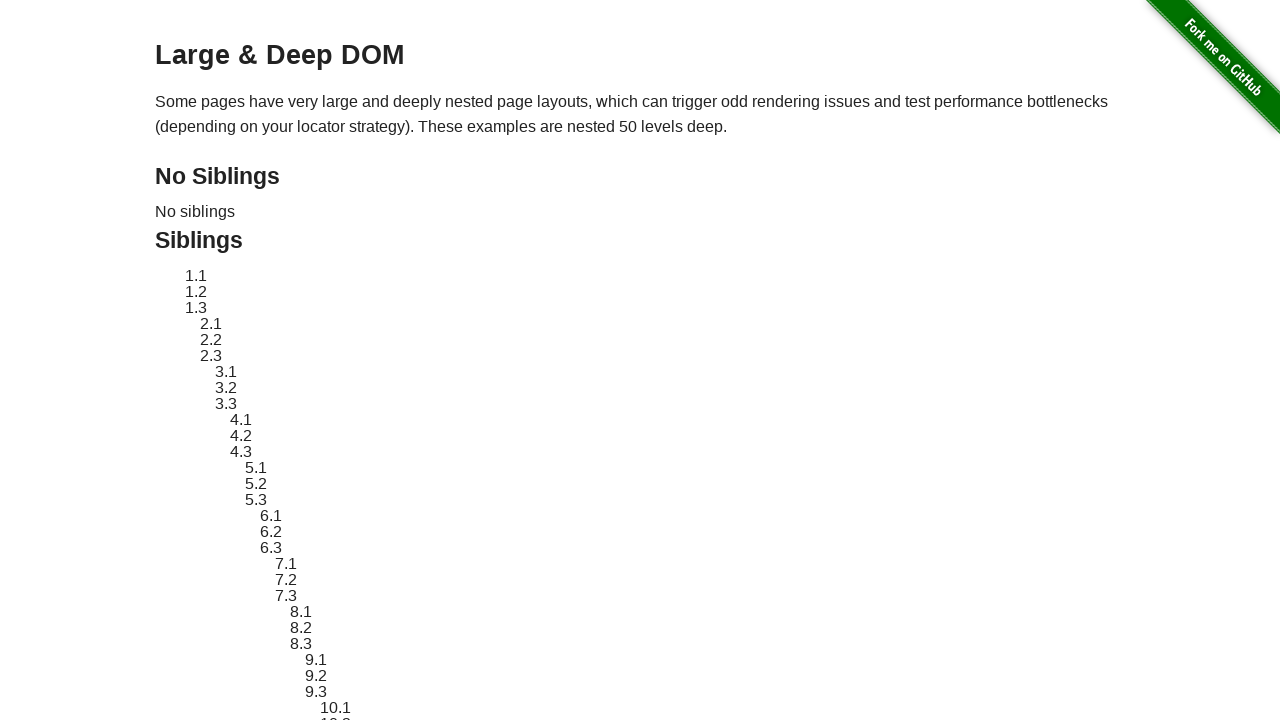

Located element with ID 'sibling-2.3' using CSS selector
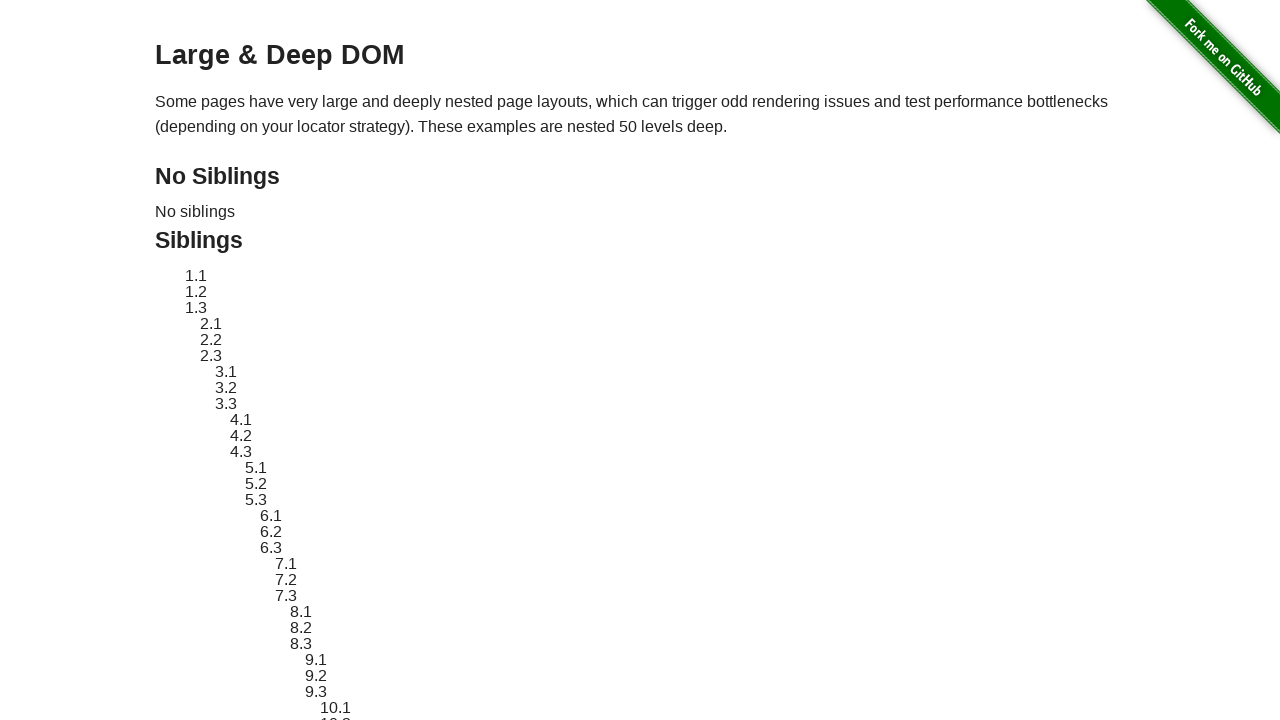

Element became visible and ready for interaction
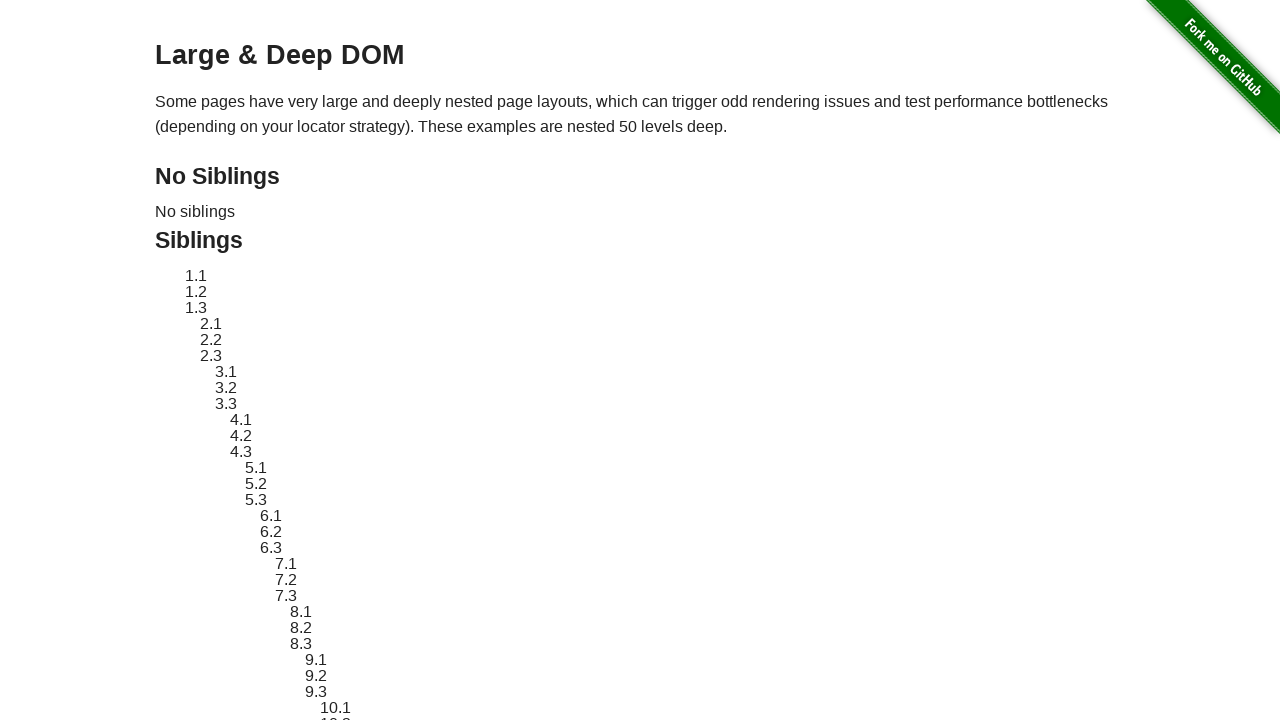

Applied red dashed border highlight style to the element using JavaScript
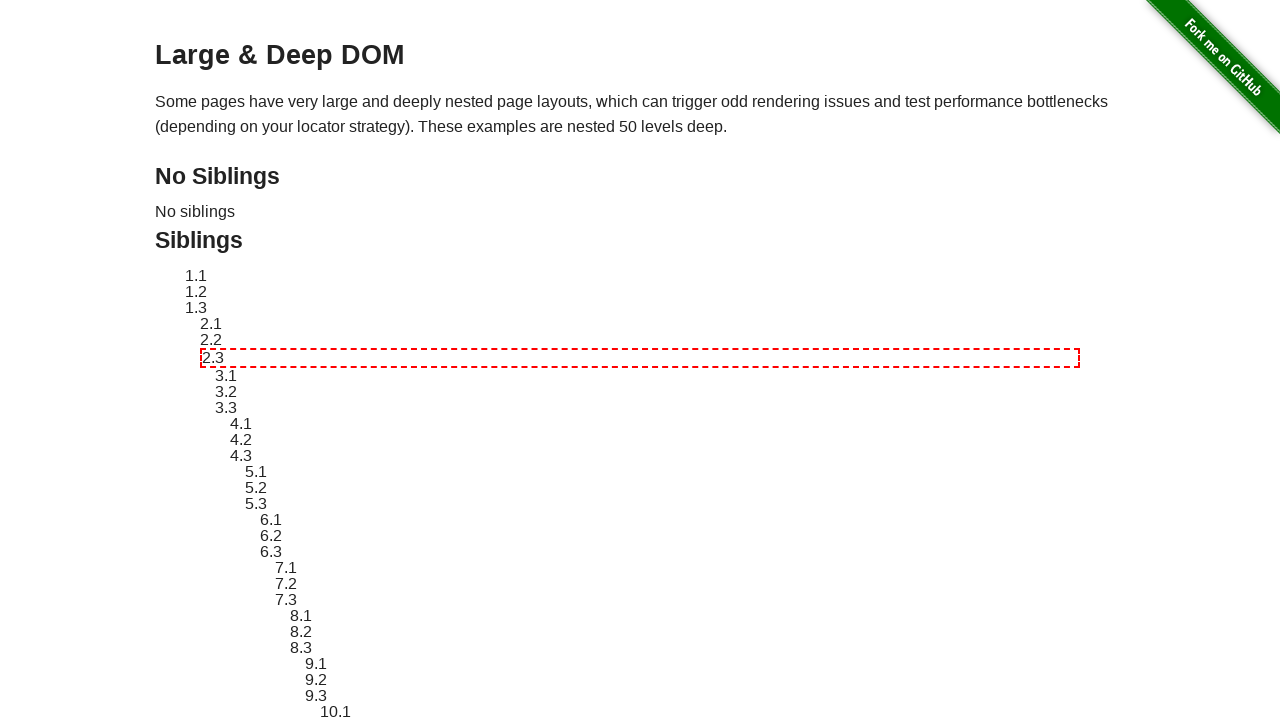

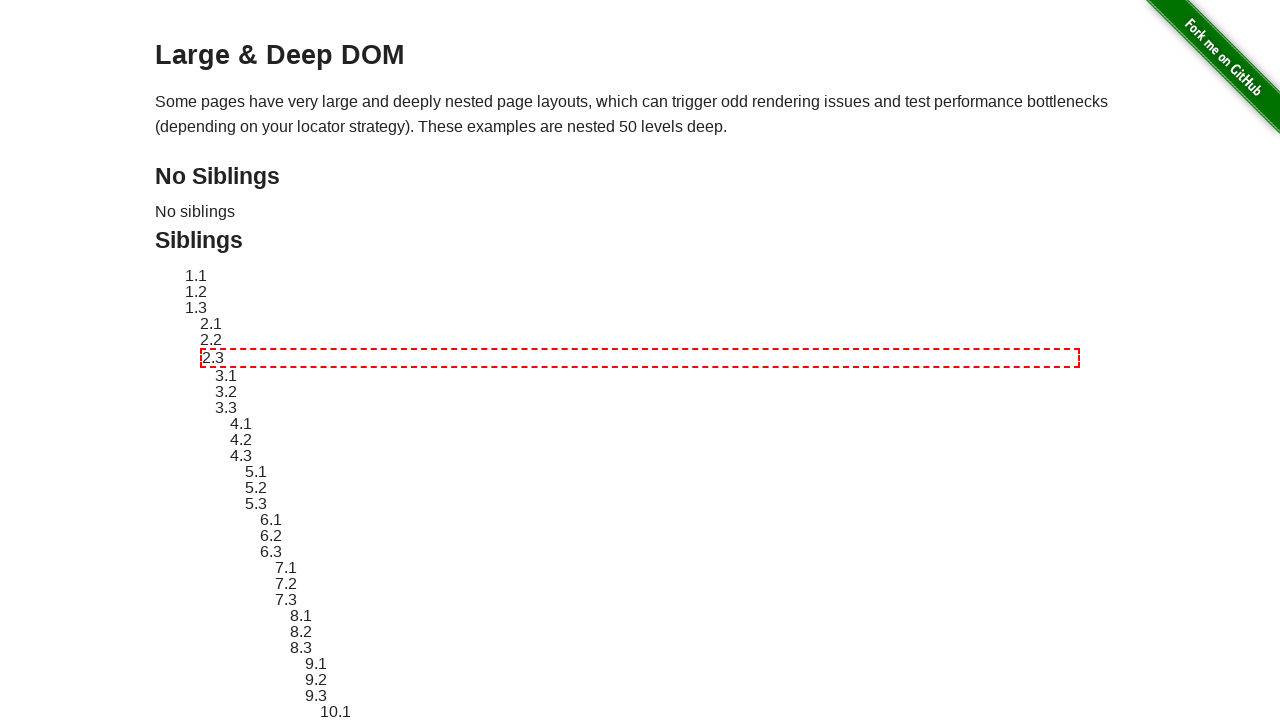